Navigates to OLX car cover search results page, waits for product listings to load, and scrolls down to trigger lazy loading of additional listings.

Starting URL: https://www.olx.in/items/q-car-cover

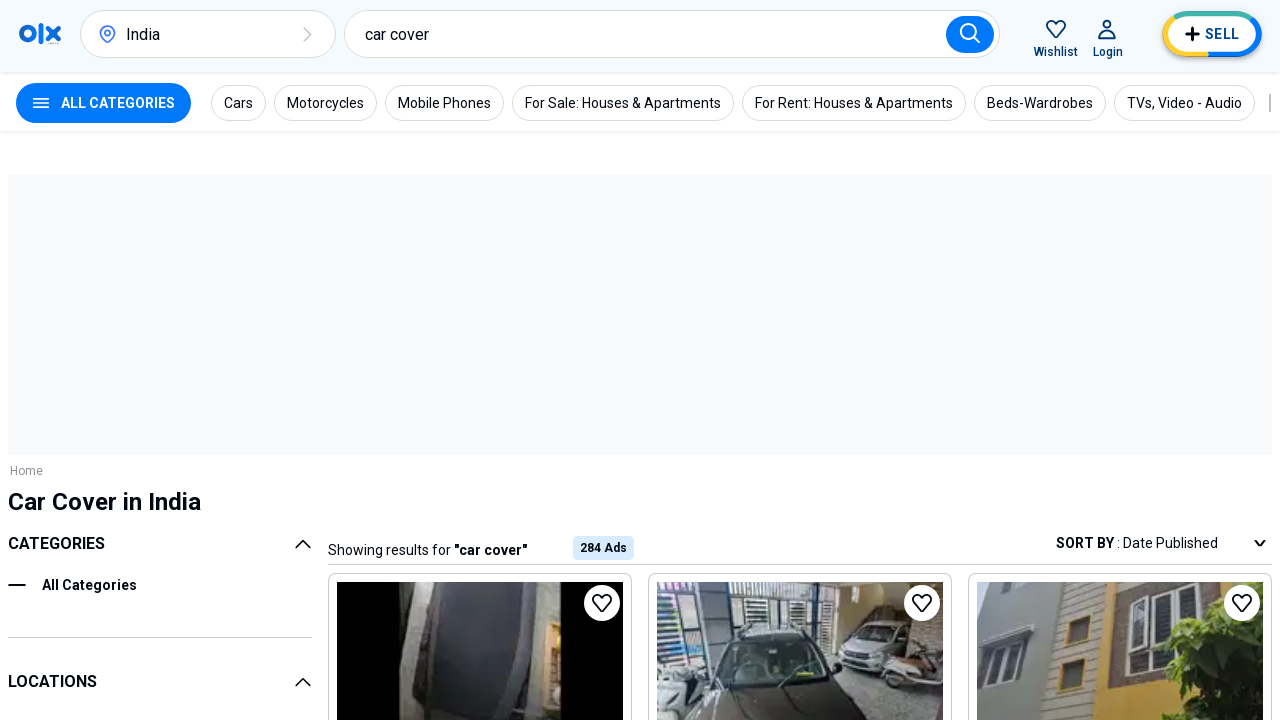

Waited for page to reach networkidle state
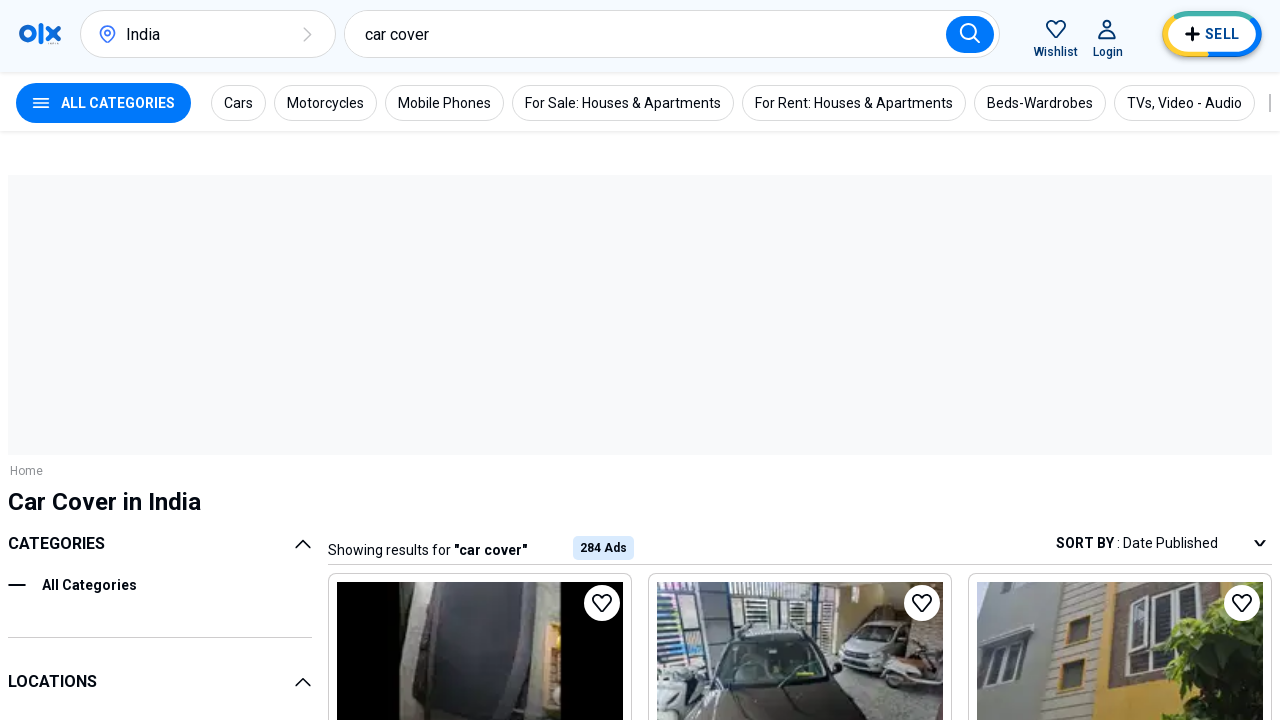

Product listings loaded (itemTitle selector found)
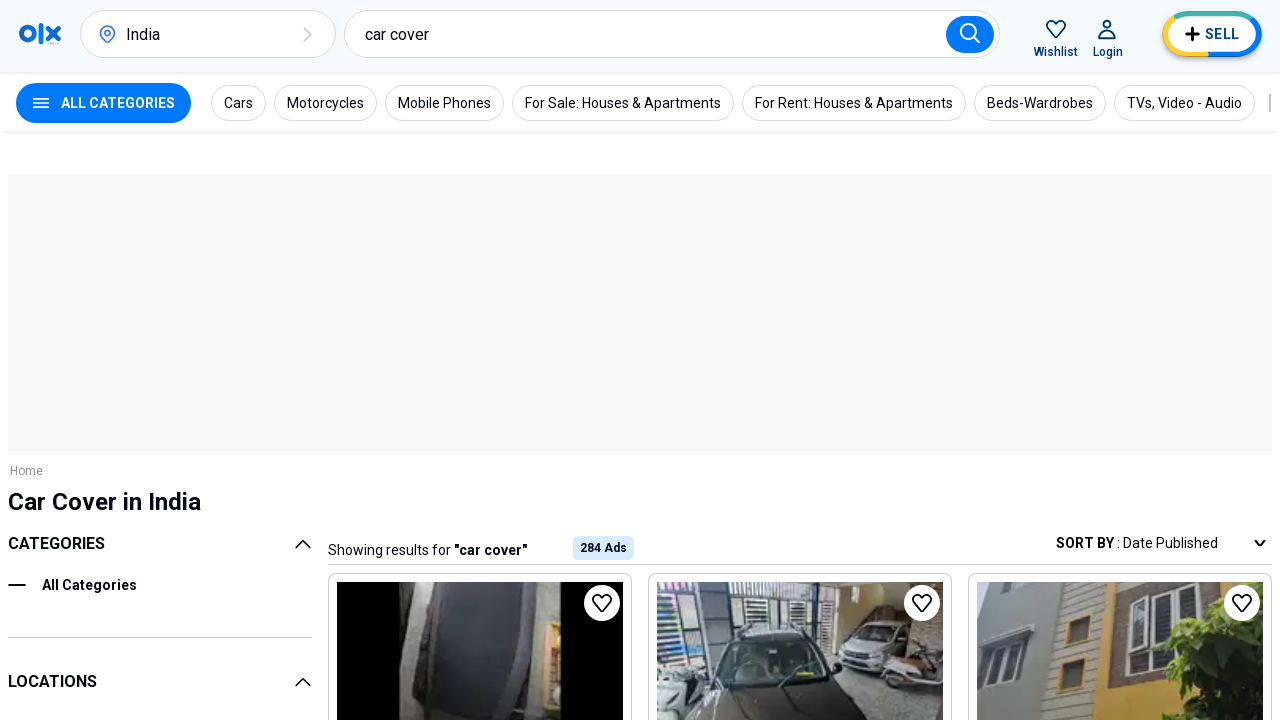

Scrolled down to bottom of page (first scroll)
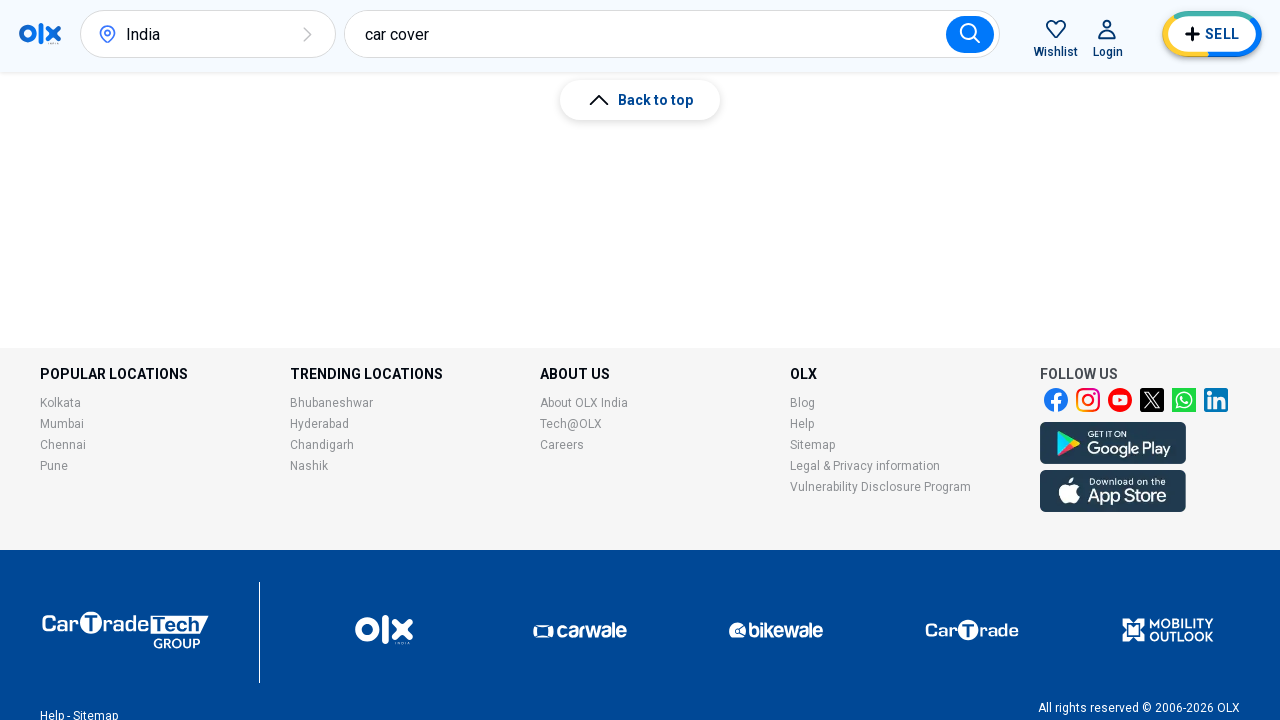

Waited 3 seconds for lazy loading after first scroll
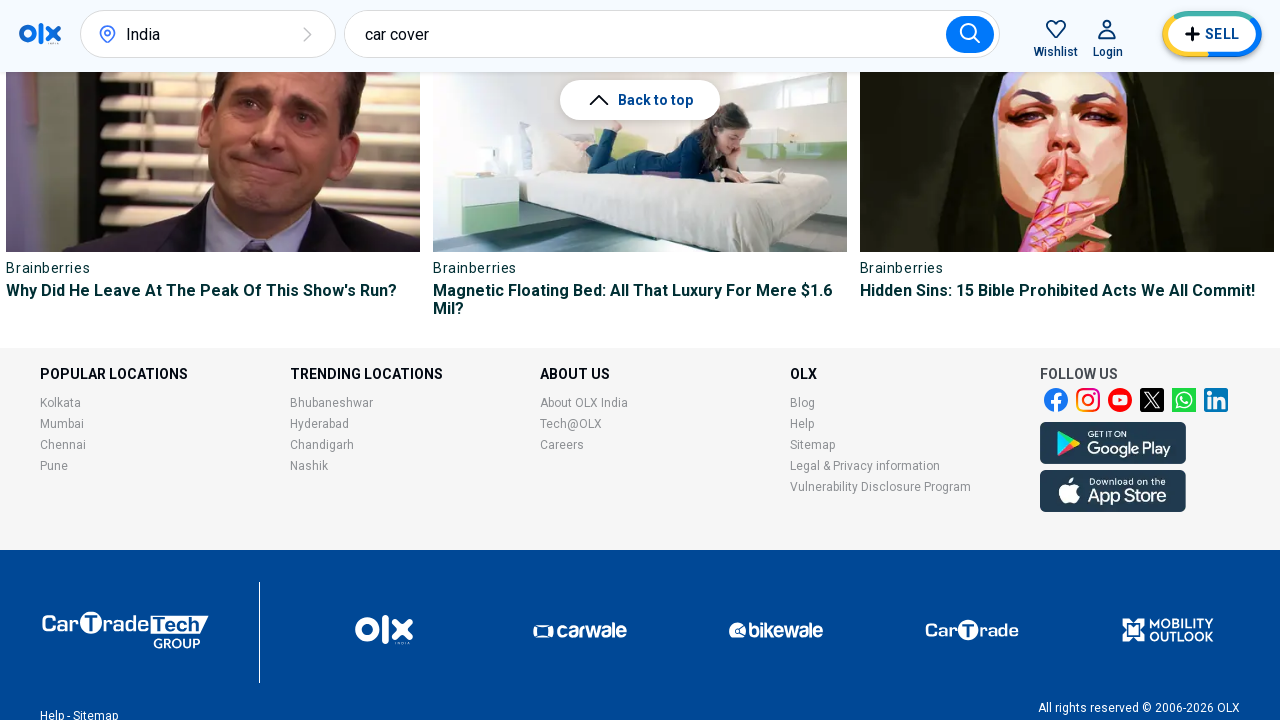

Scrolled down to bottom of page (second scroll)
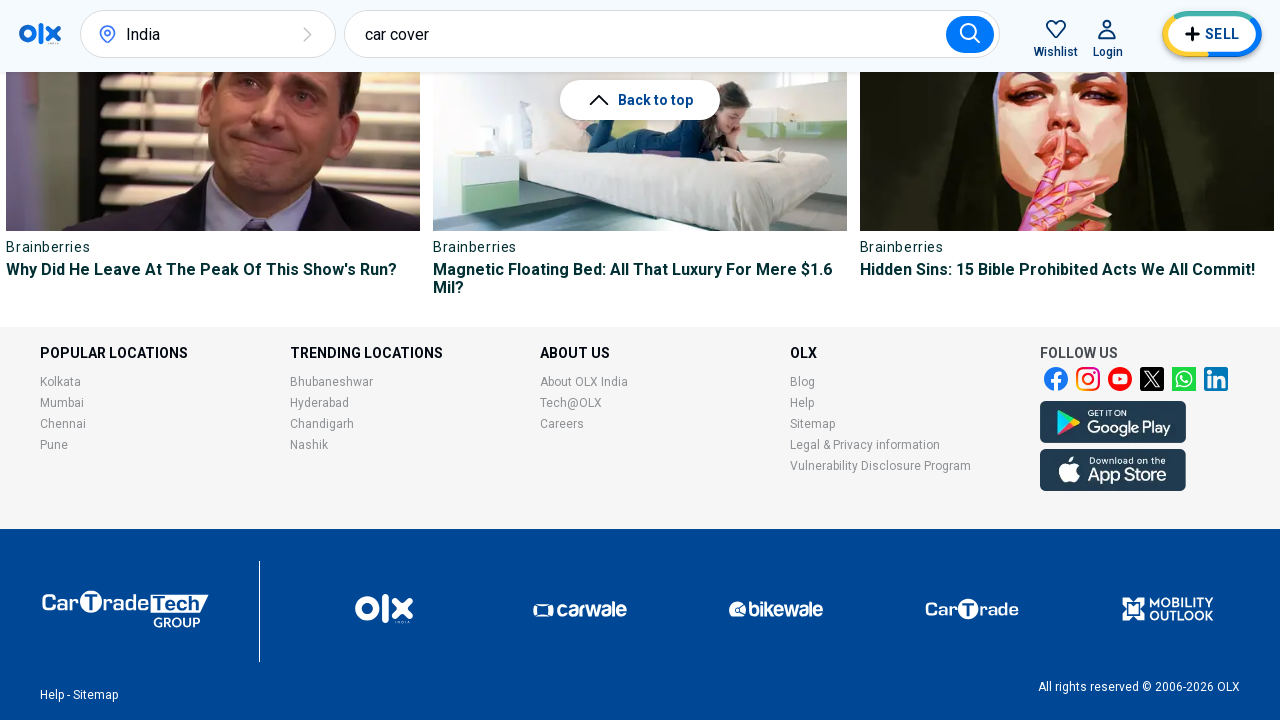

Waited 3 seconds for lazy loading after second scroll
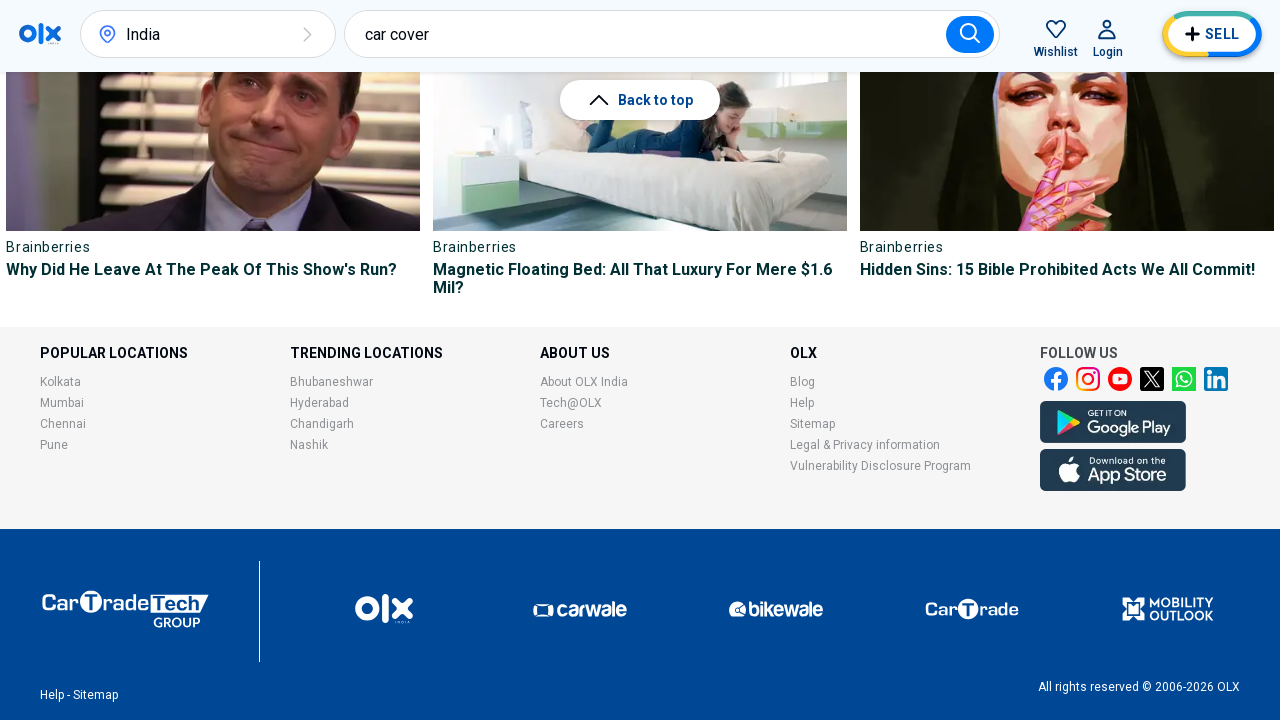

Scrolled down to bottom of page (third scroll)
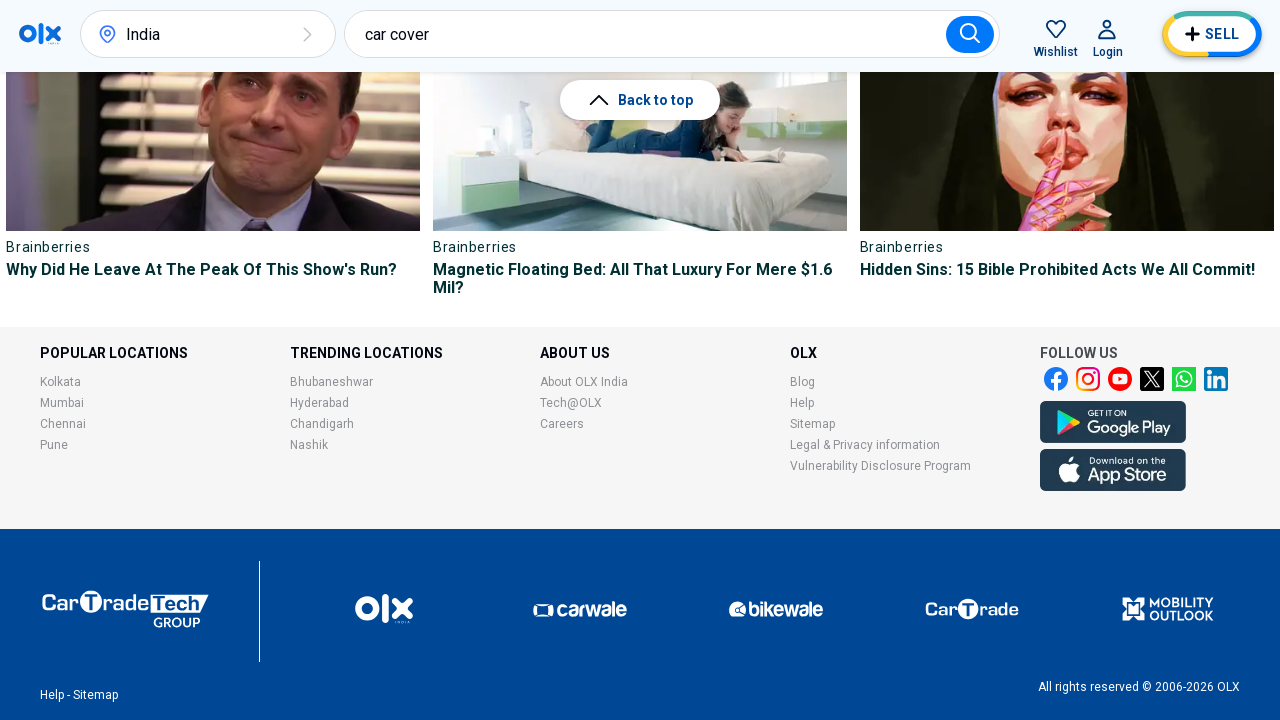

Waited 3 seconds for lazy loading after third scroll
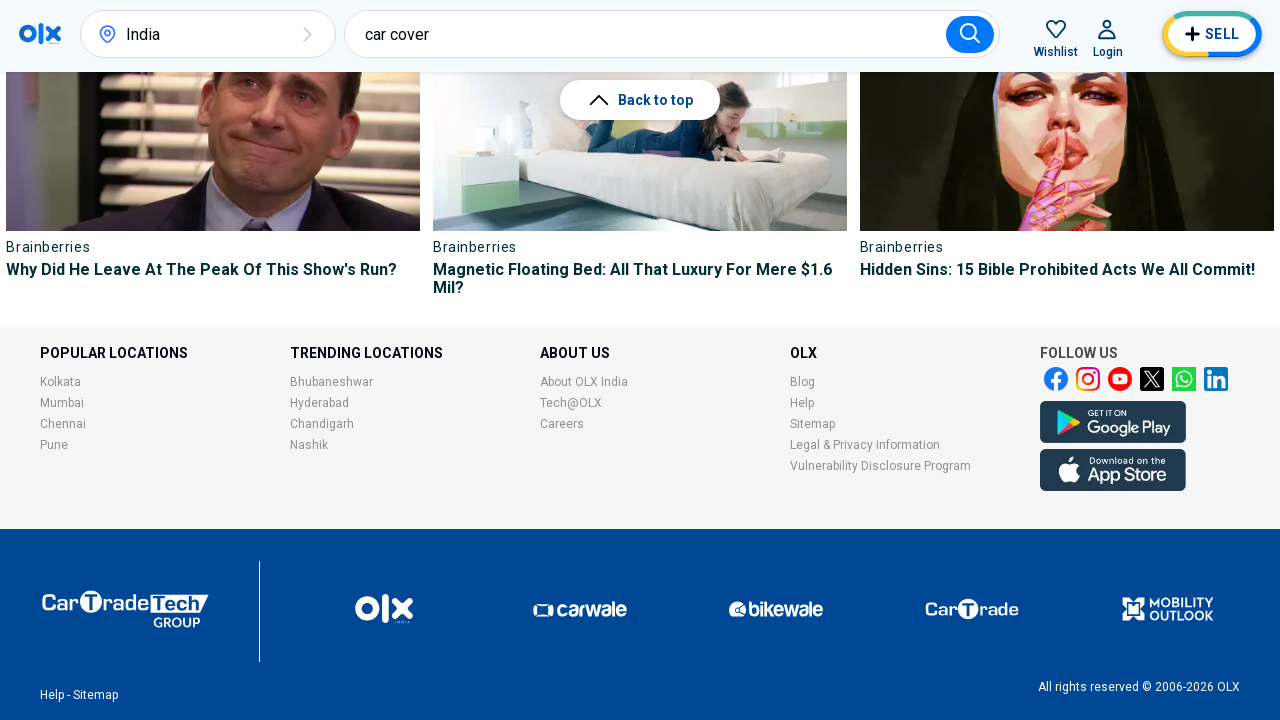

Verified product listing elements are present on the page
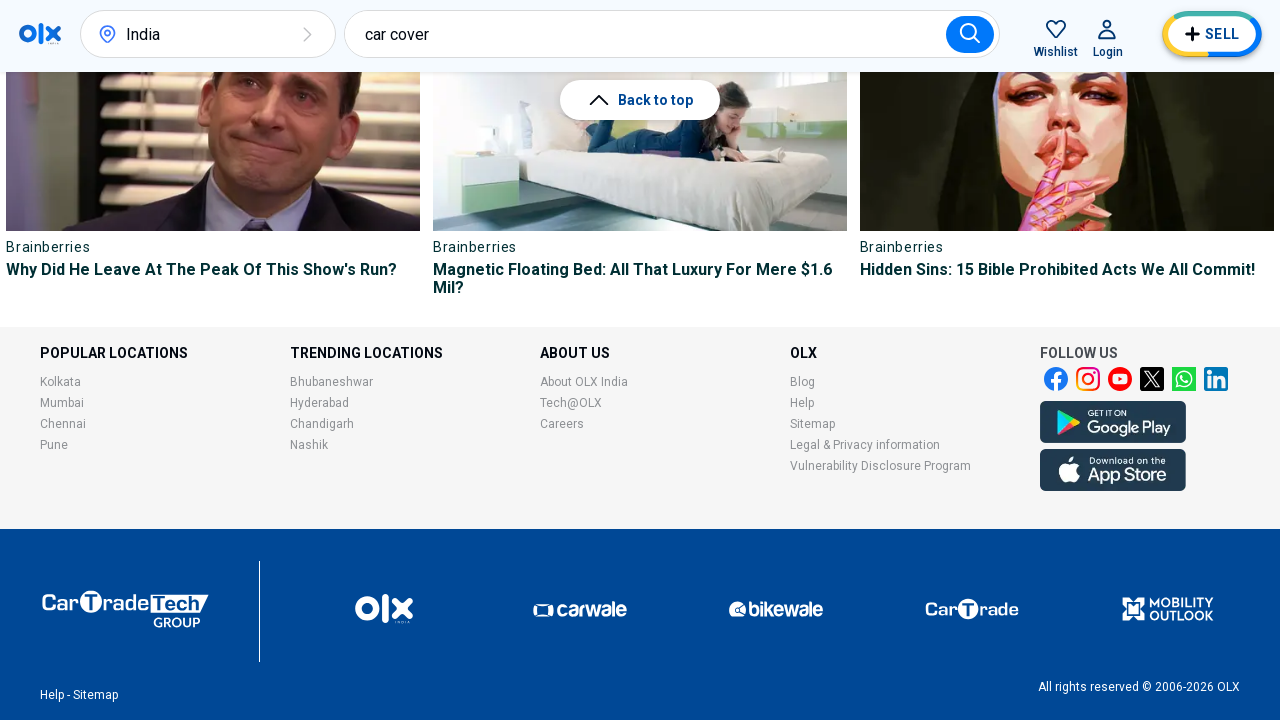

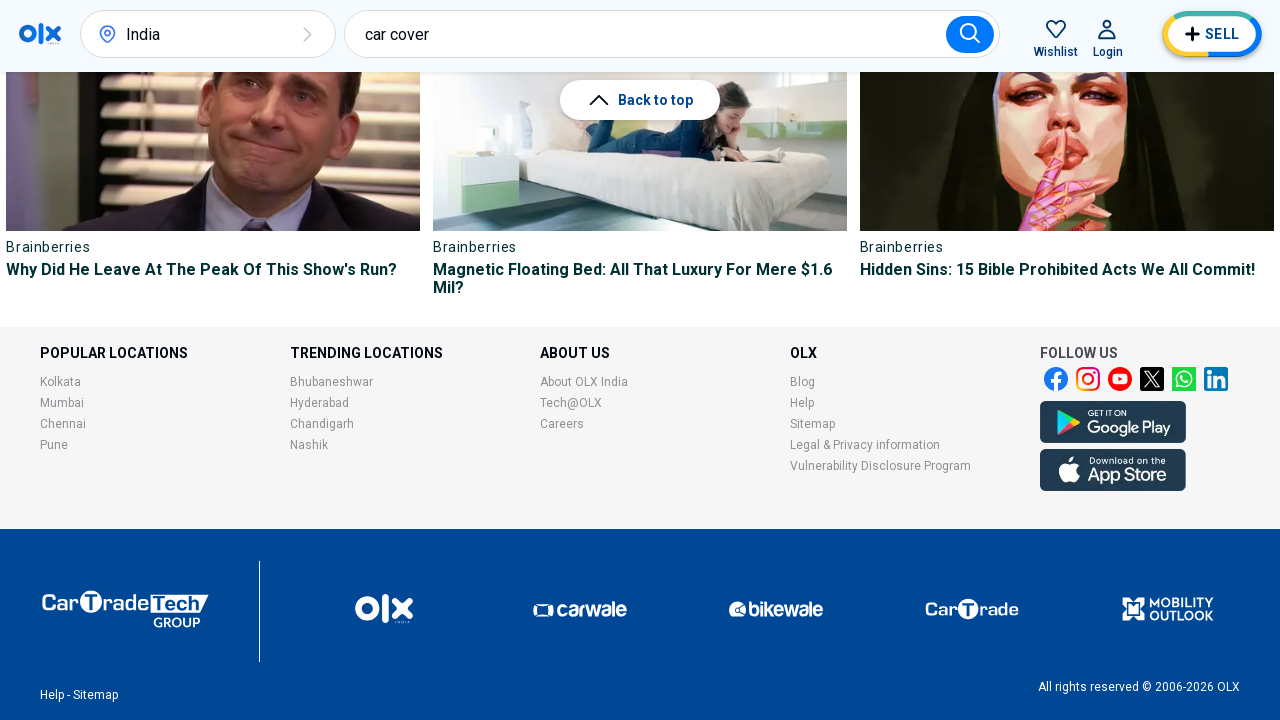